Tests form submission with an integer overflow value for year field

Starting URL: https://carros-crud.vercel.app/

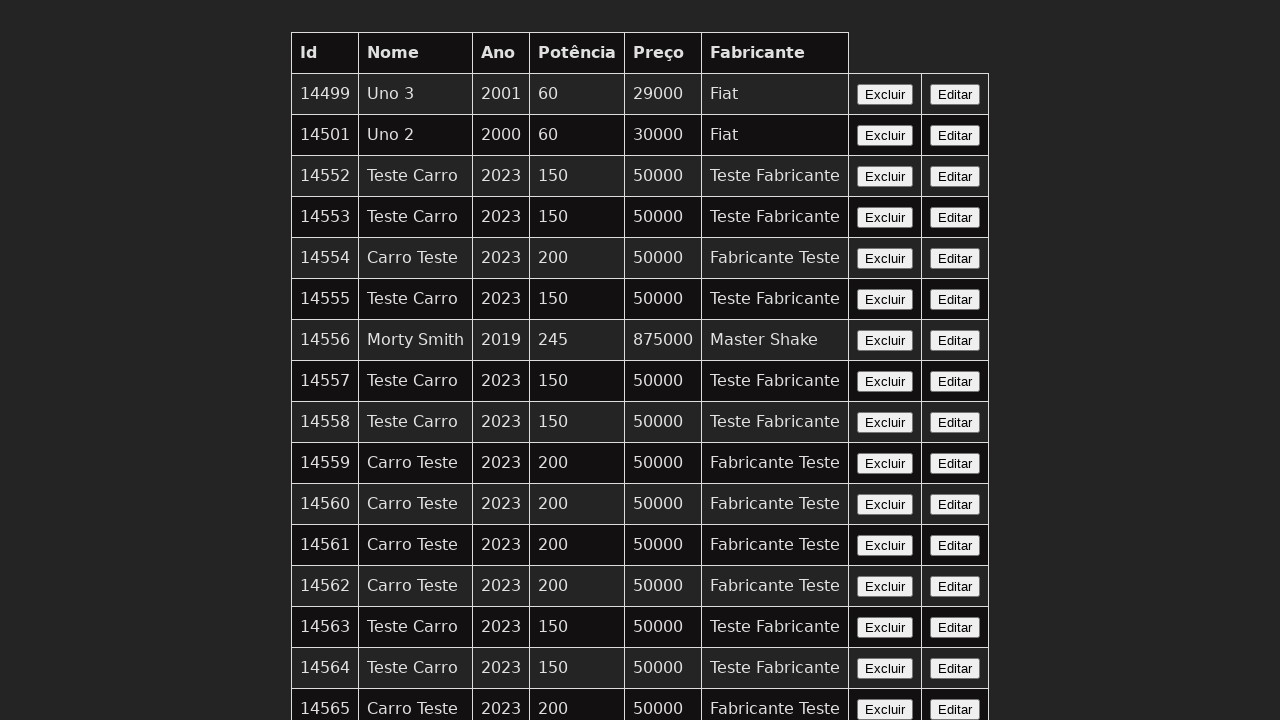

Filled nome field with 'Rick Sanchez' on input[name='nome']
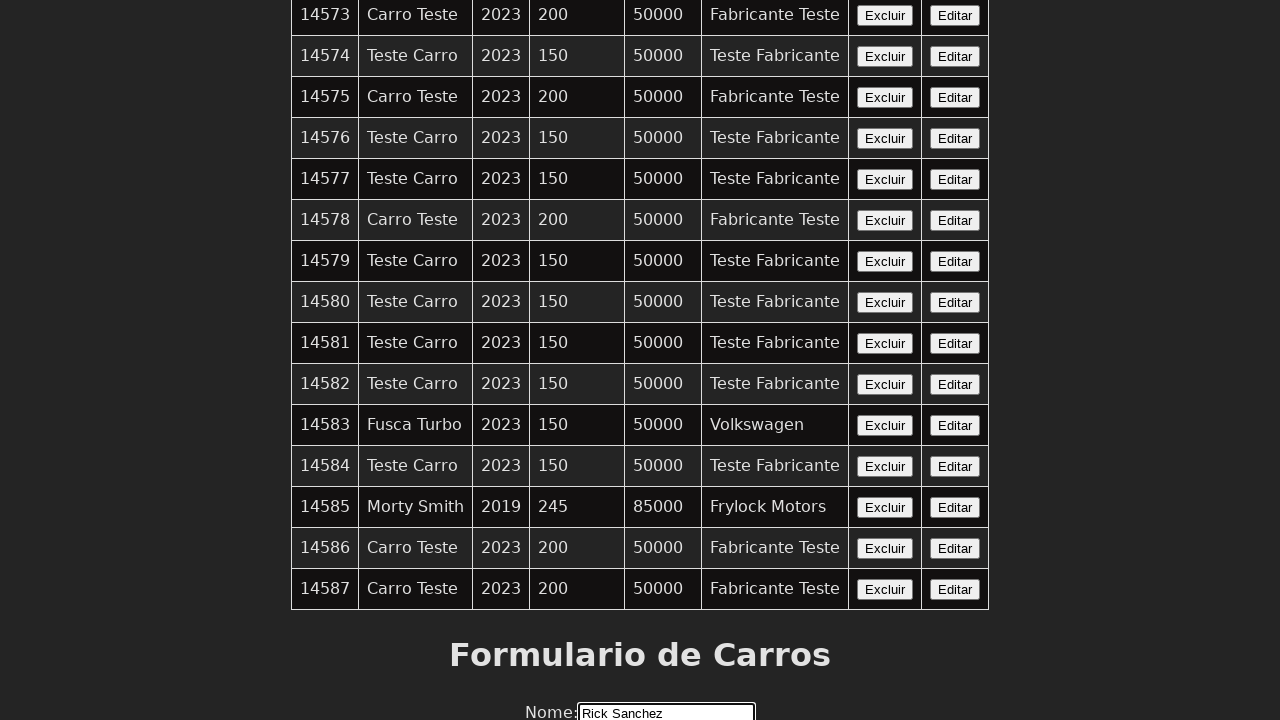

Filled ano field with integer overflow value '2147483648' on input[name='ano']
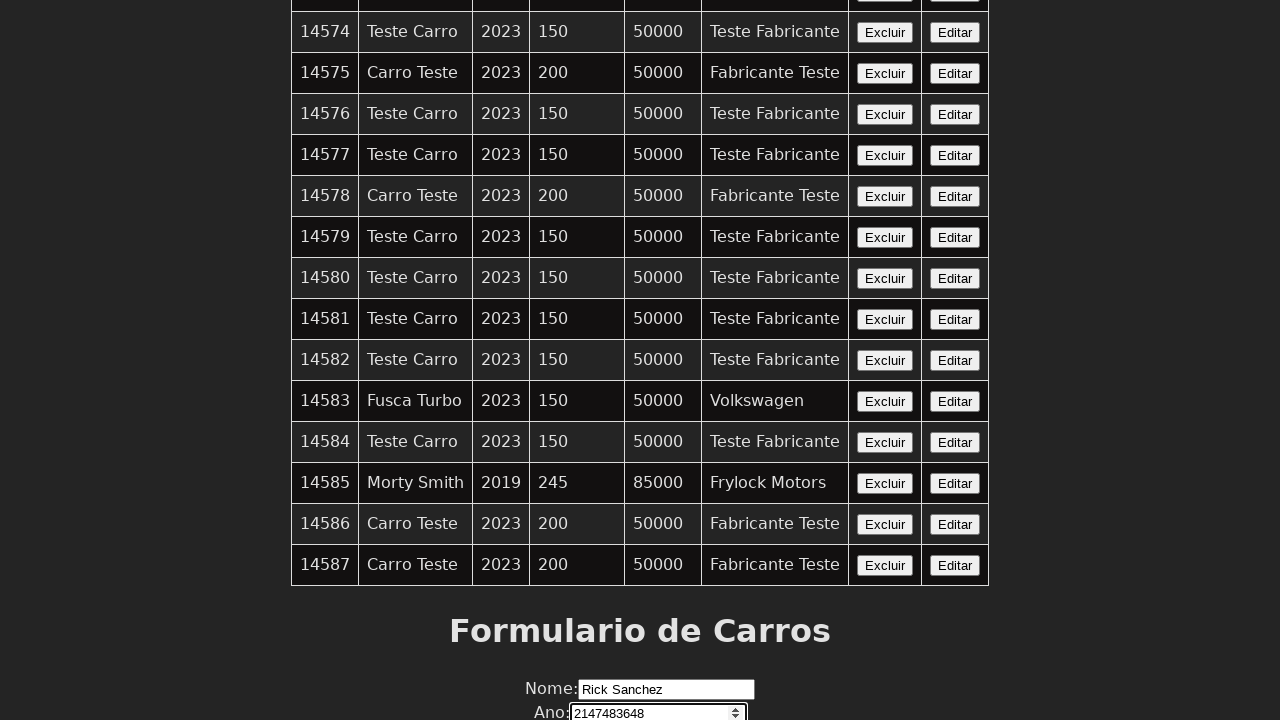

Filled potencia field with '420' on input[name='potencia']
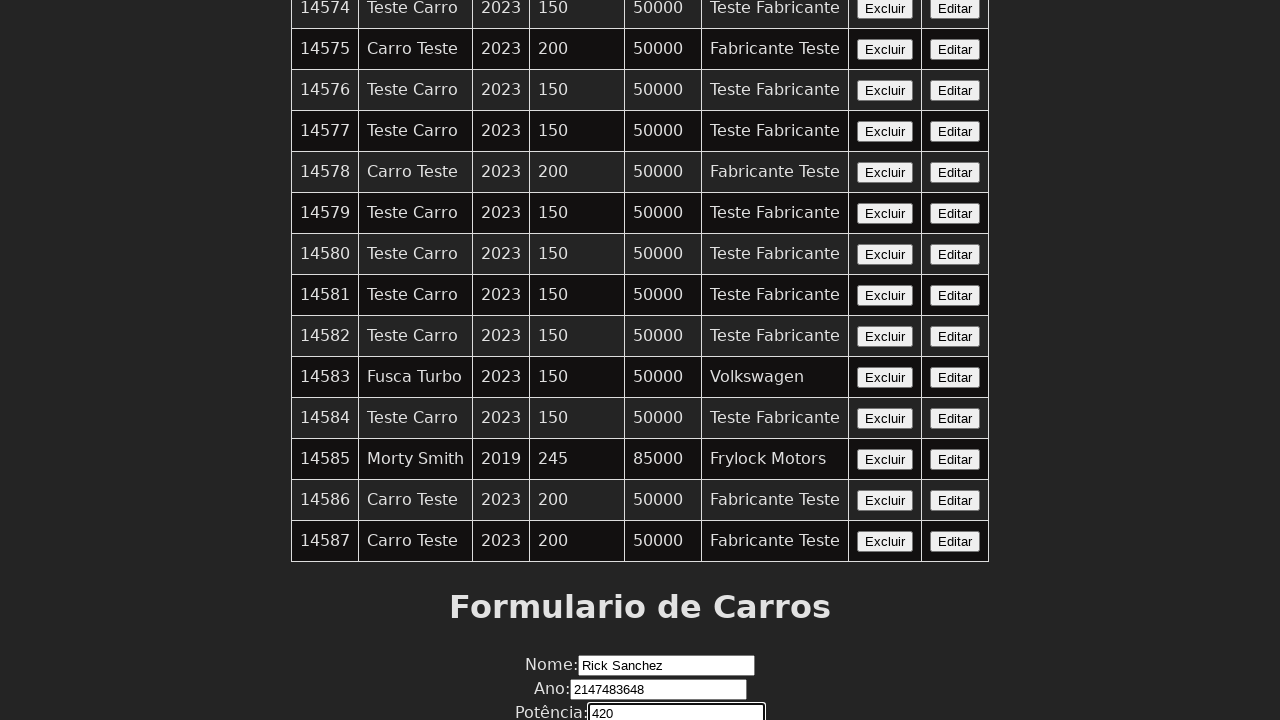

Filled preco field with '890000' on input[name='preco']
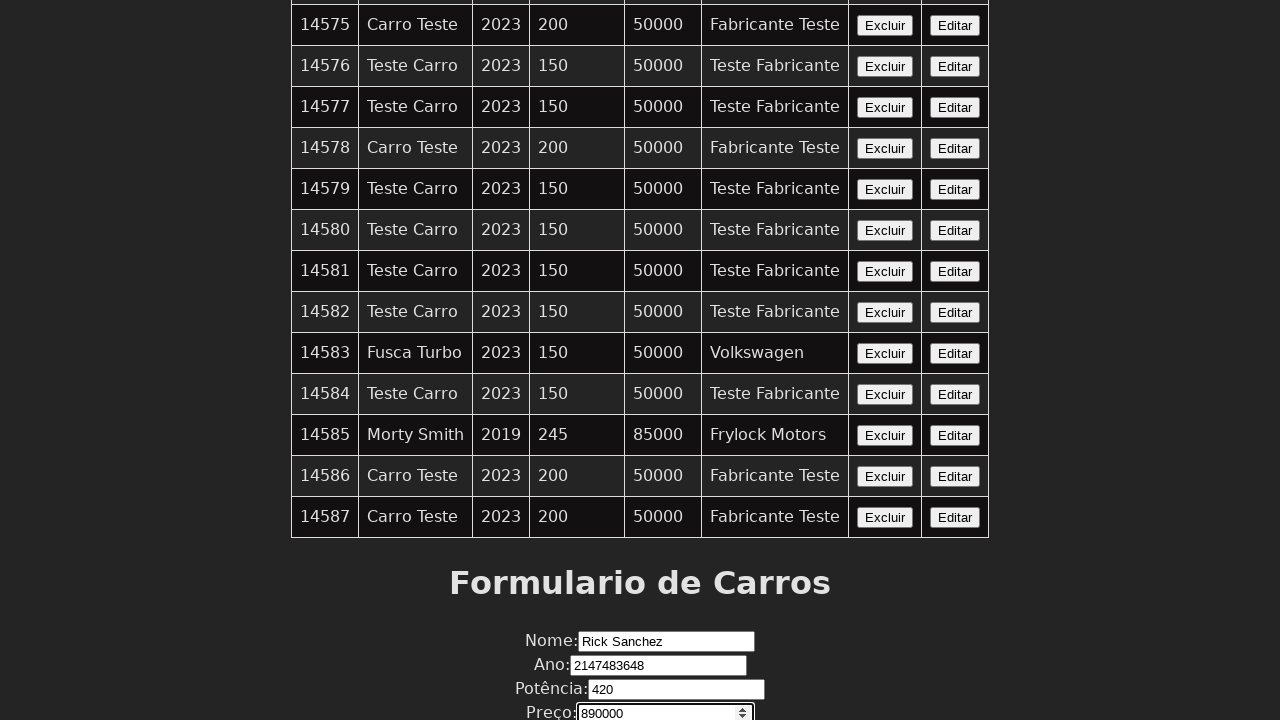

Filled fabricante field with 'Morty Smith' on input[name='fabricante']
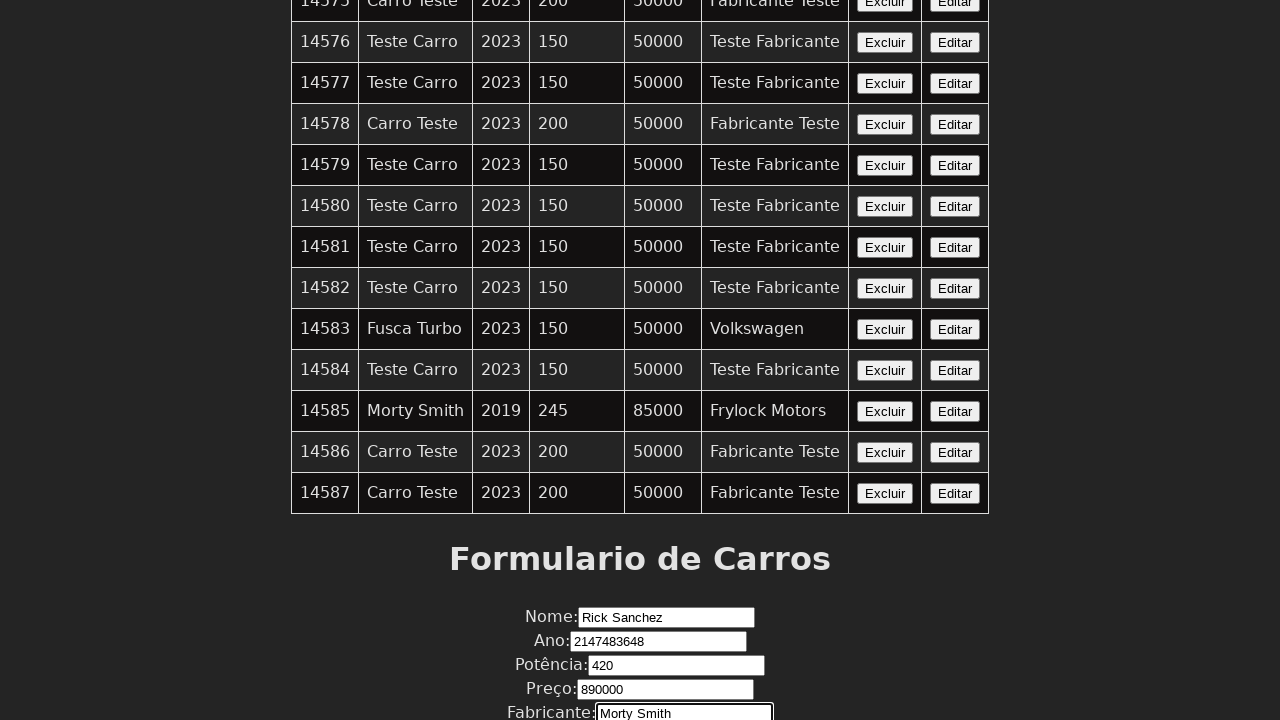

Clicked Enviar submit button at (640, 676) on xpath=//button[contains(text(),'Enviar')]
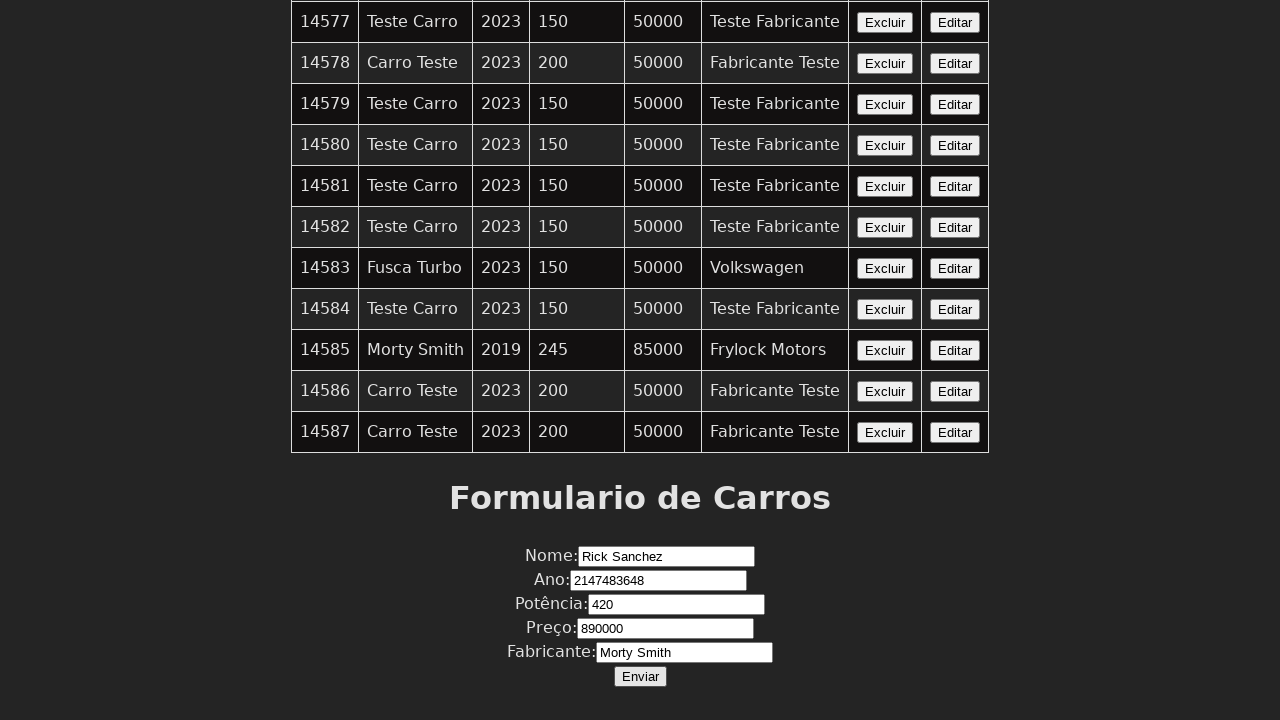

Set up dialog handler to accept alerts
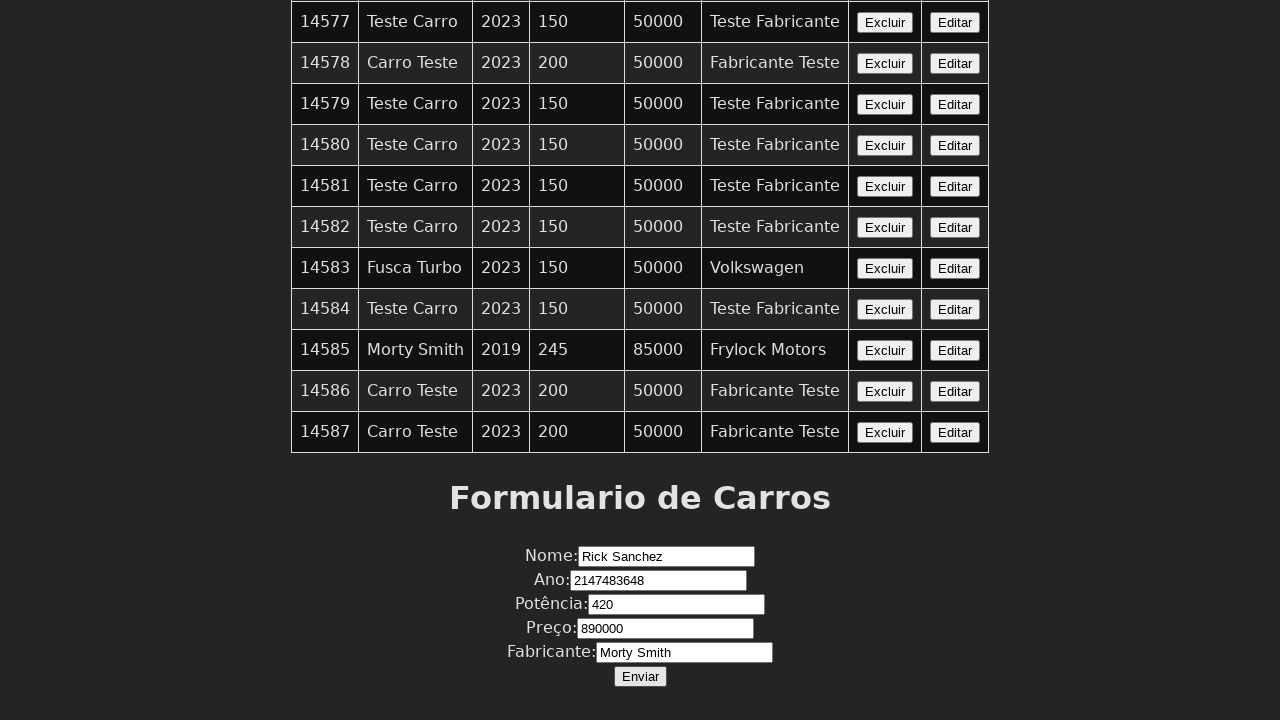

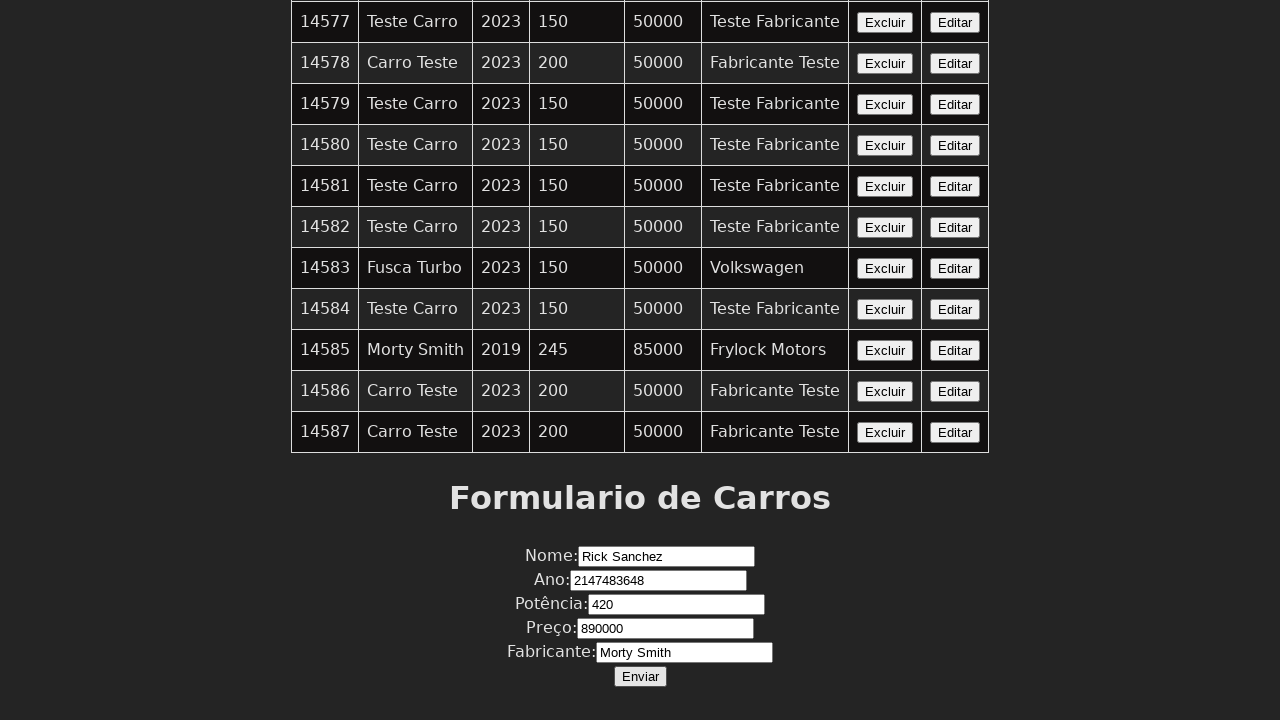